Tests radio button functionality by clicking a radio button and verifying it becomes selected

Starting URL: https://www.selenium.dev/selenium/web/web-form.html

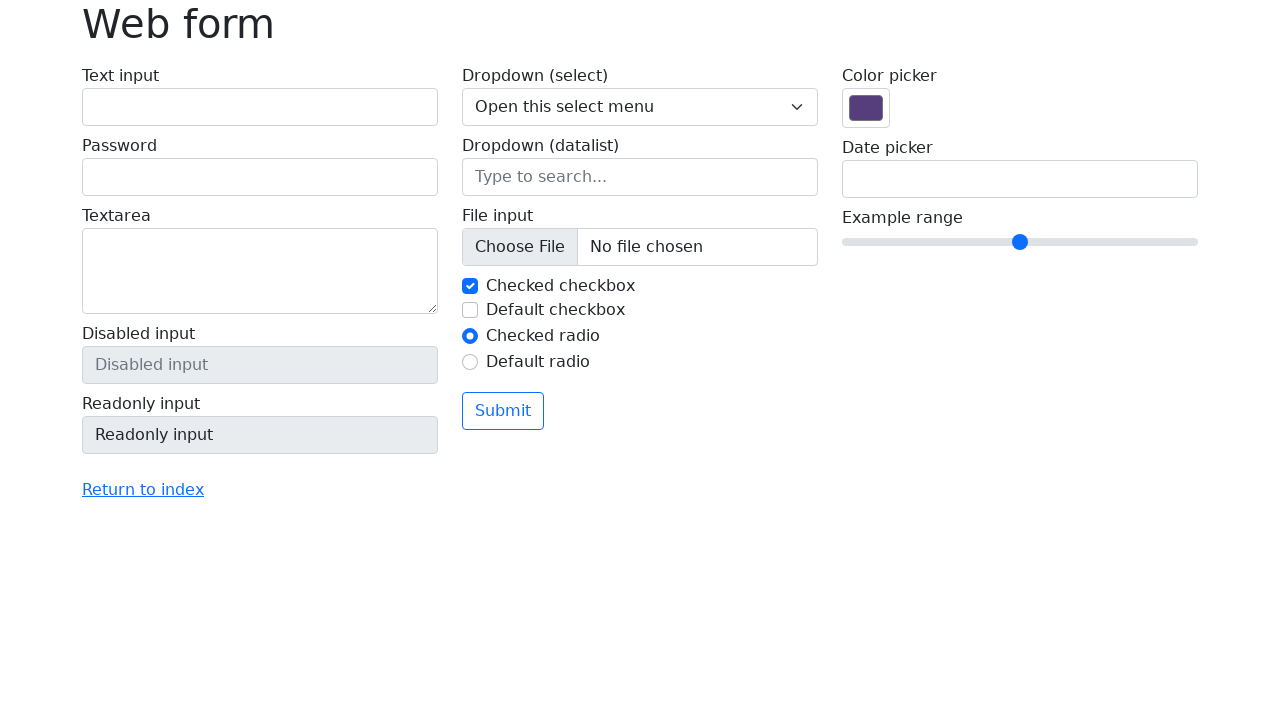

Navigated to Selenium web form test page
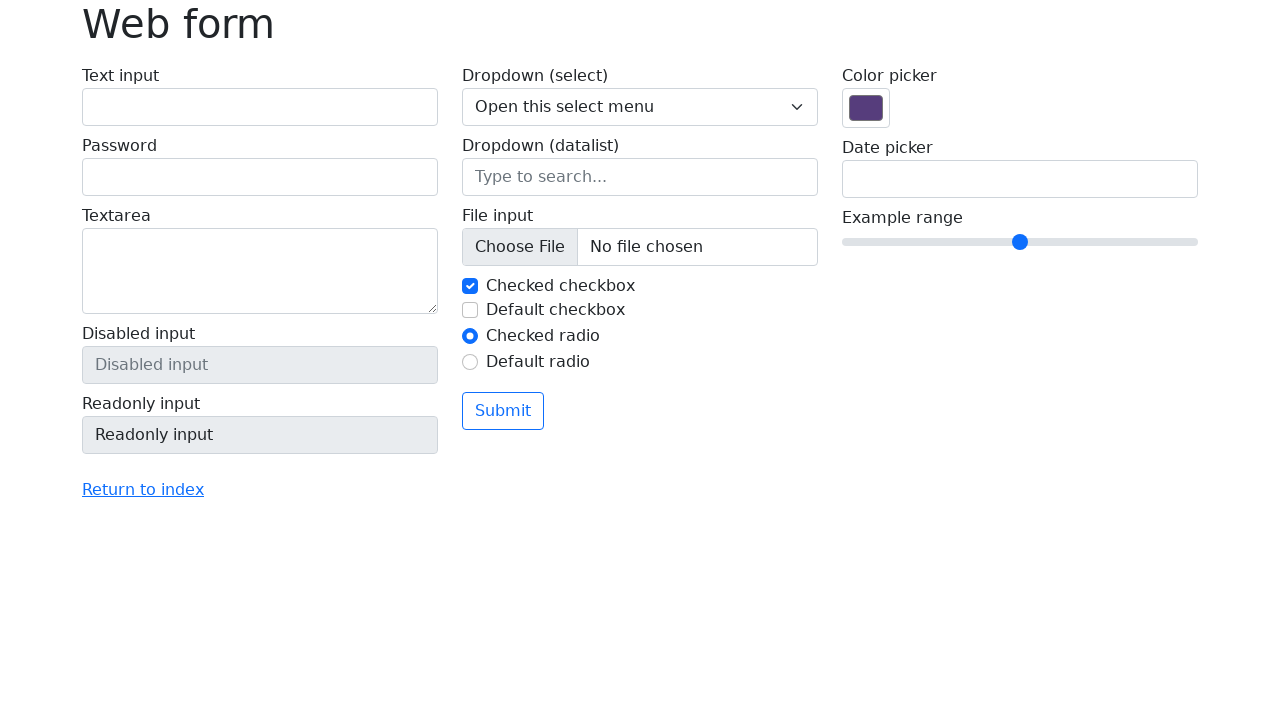

Clicked radio button #my-radio-2 at (470, 362) on #my-radio-2
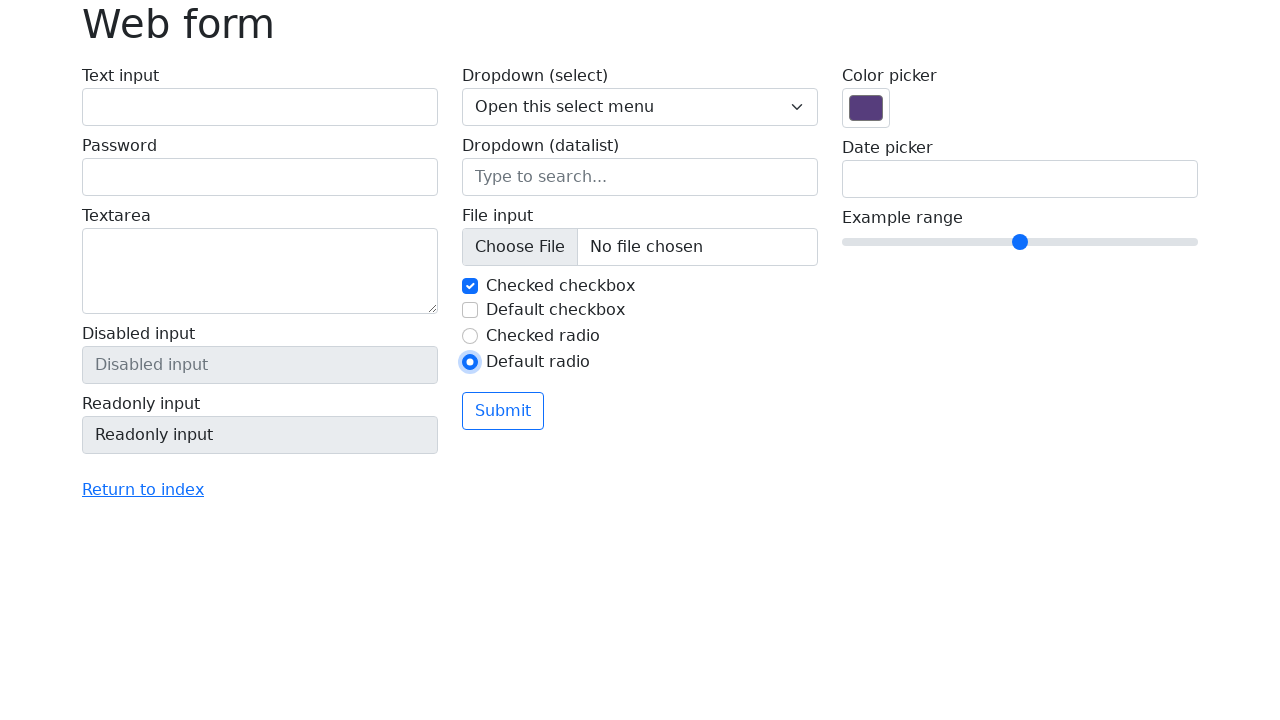

Verified that radio button #my-radio-2 is selected
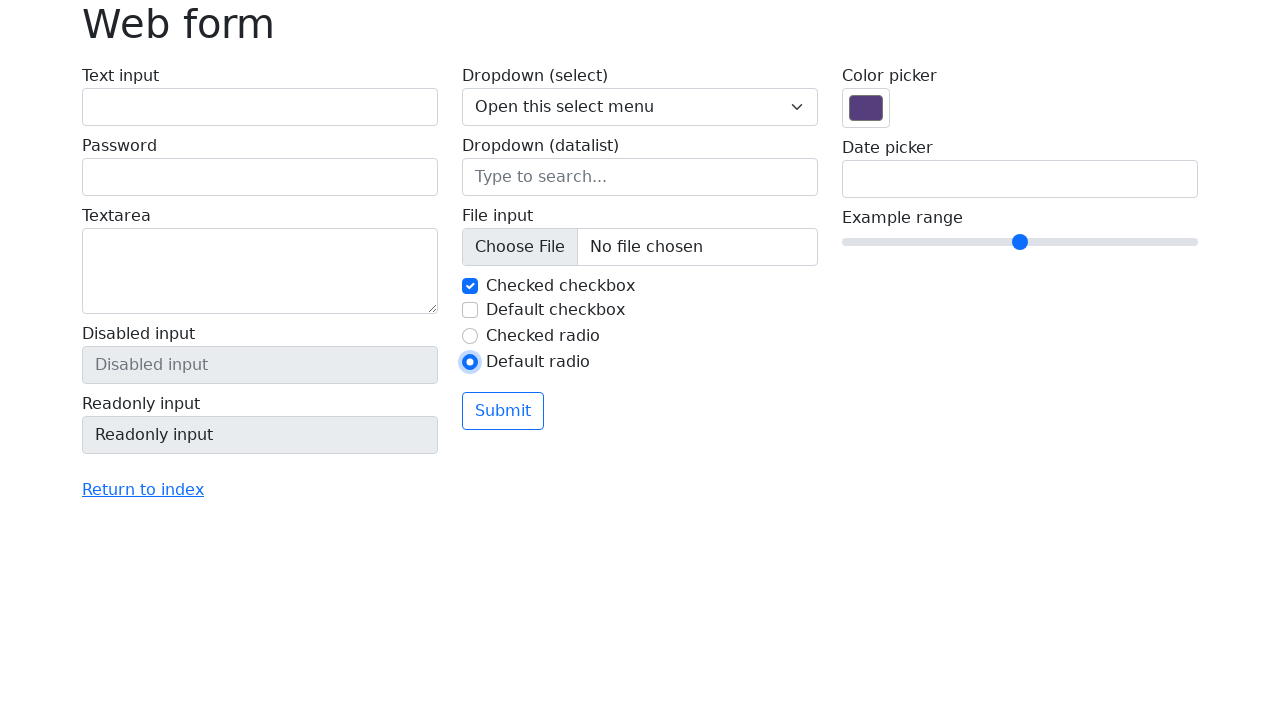

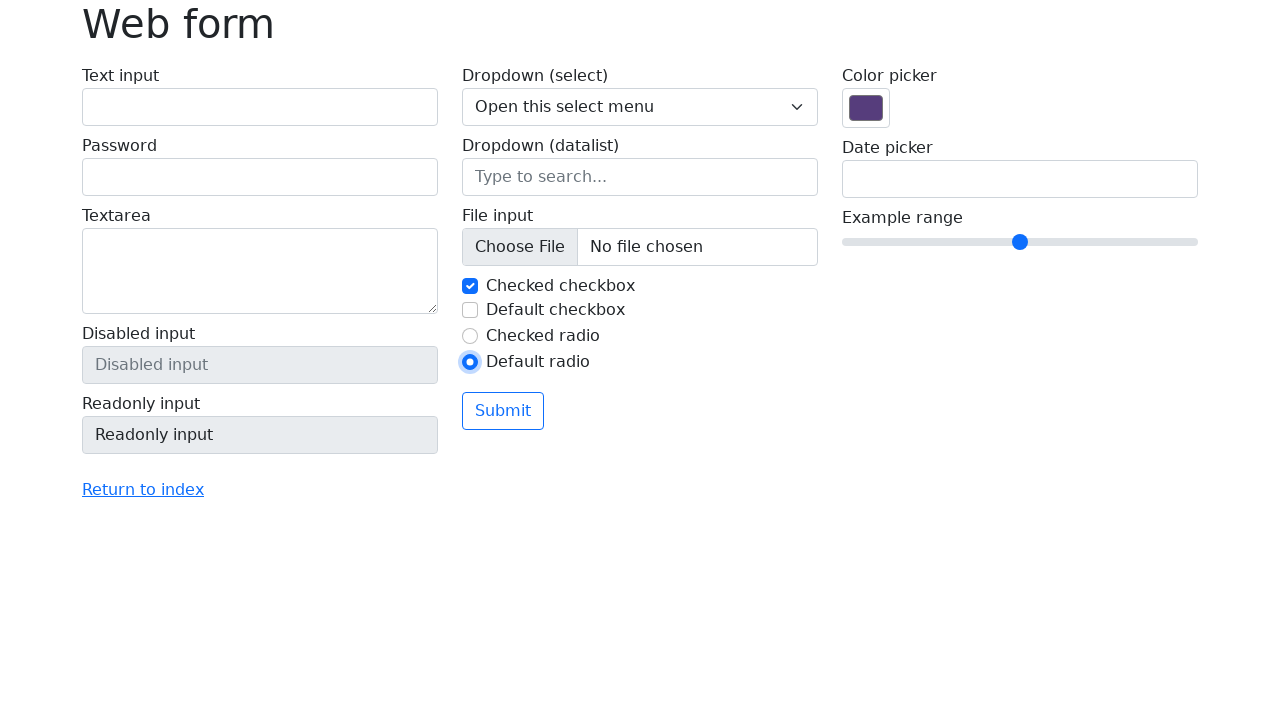